Tests clicking the "Go to Dashboard" link and navigating back

Starting URL: https://www.leafground.com/link.xhtml

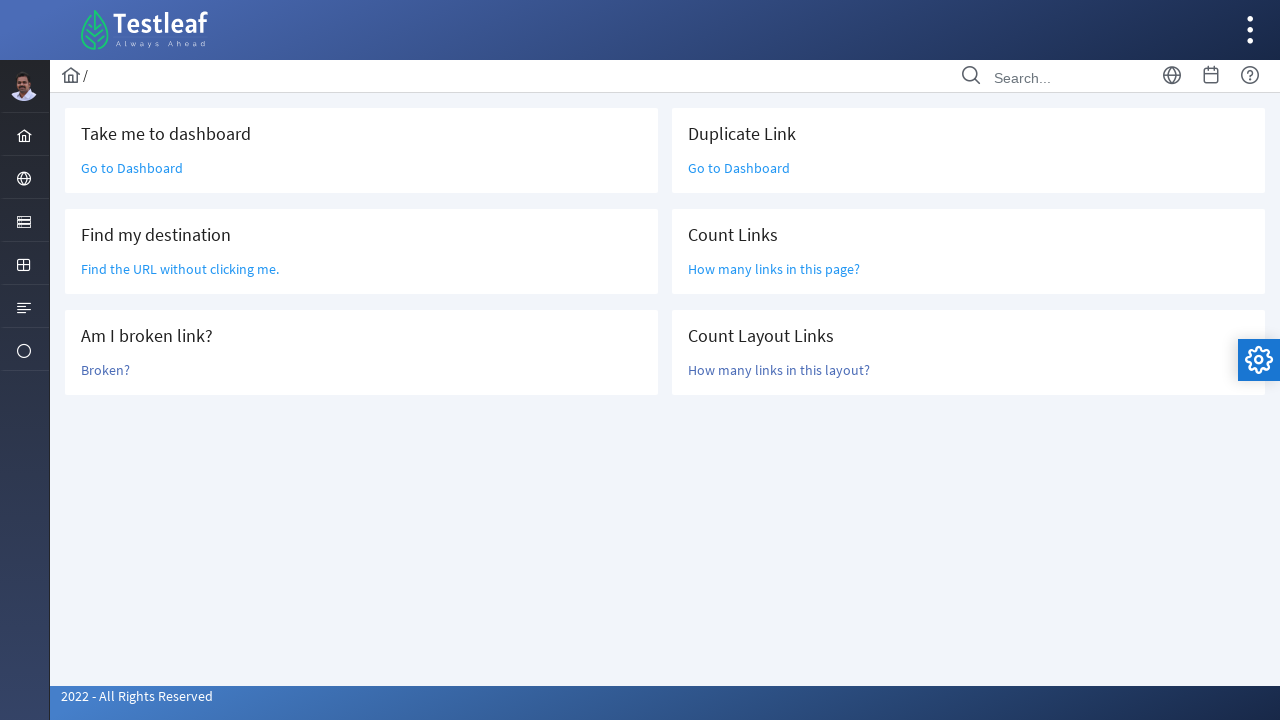

Clicked 'Go to Dashboard' link at (132, 168) on a:has-text('Go to Dashboard')
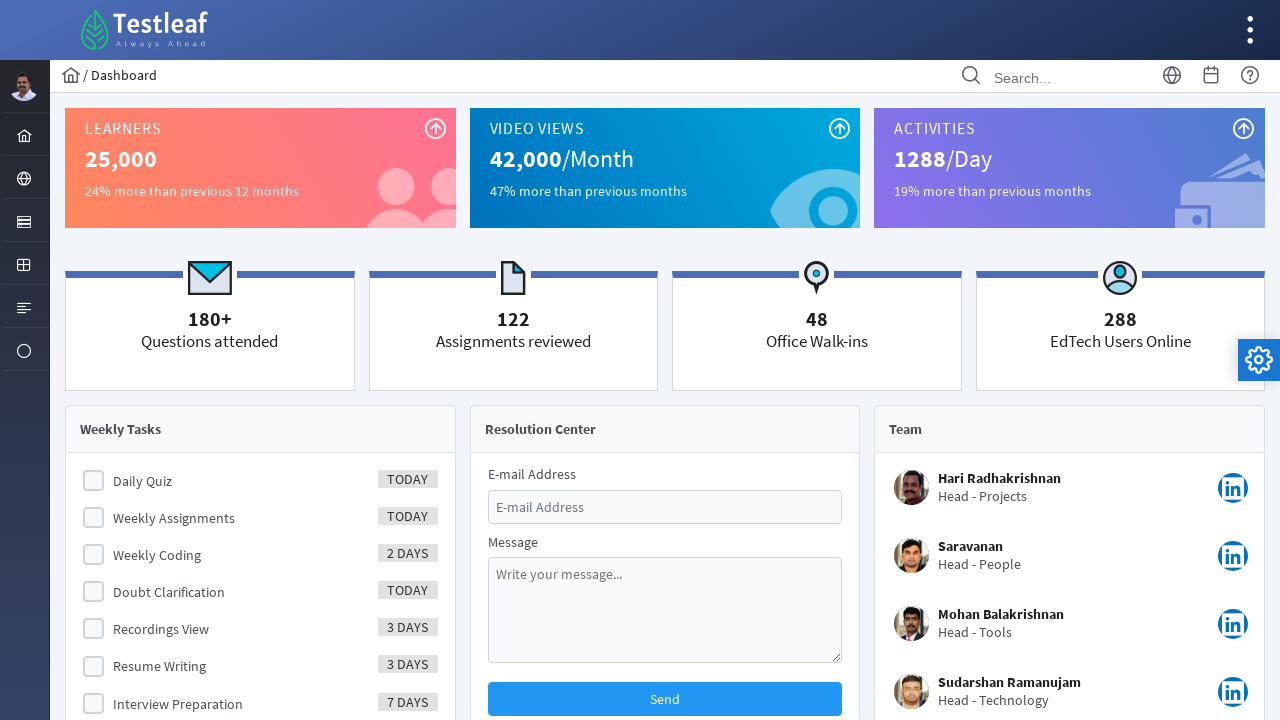

Navigated back to the original page
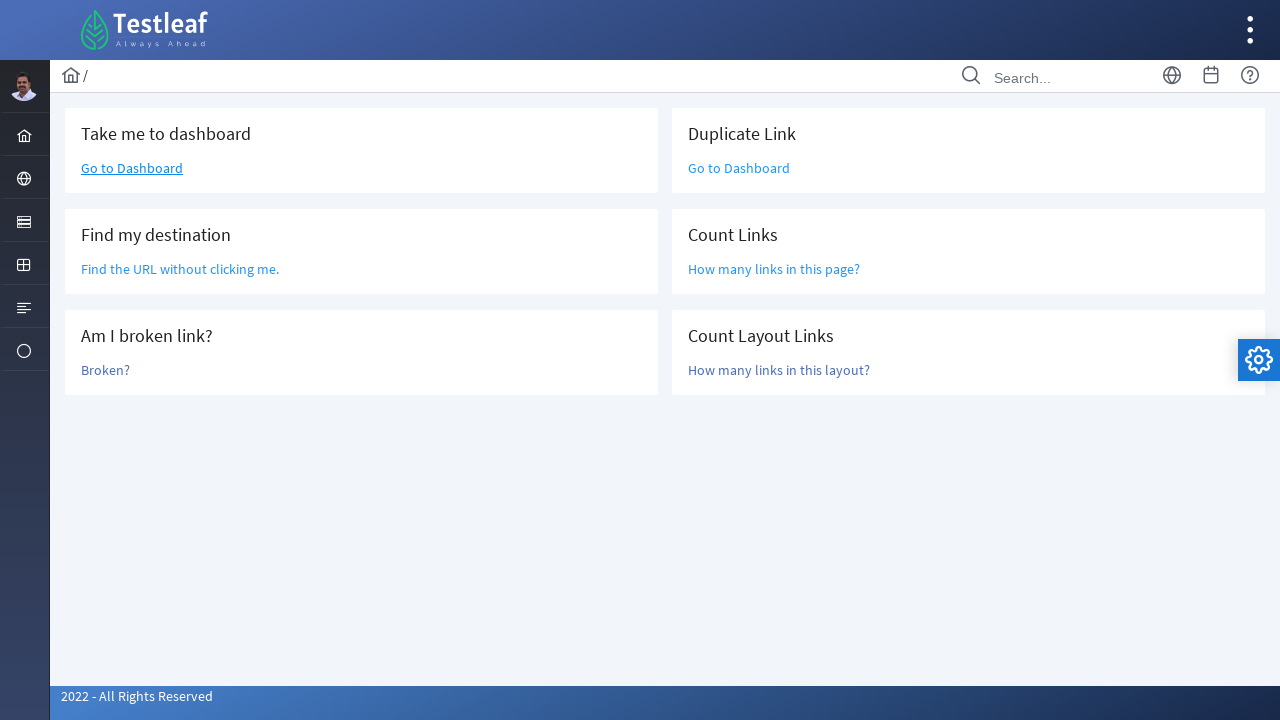

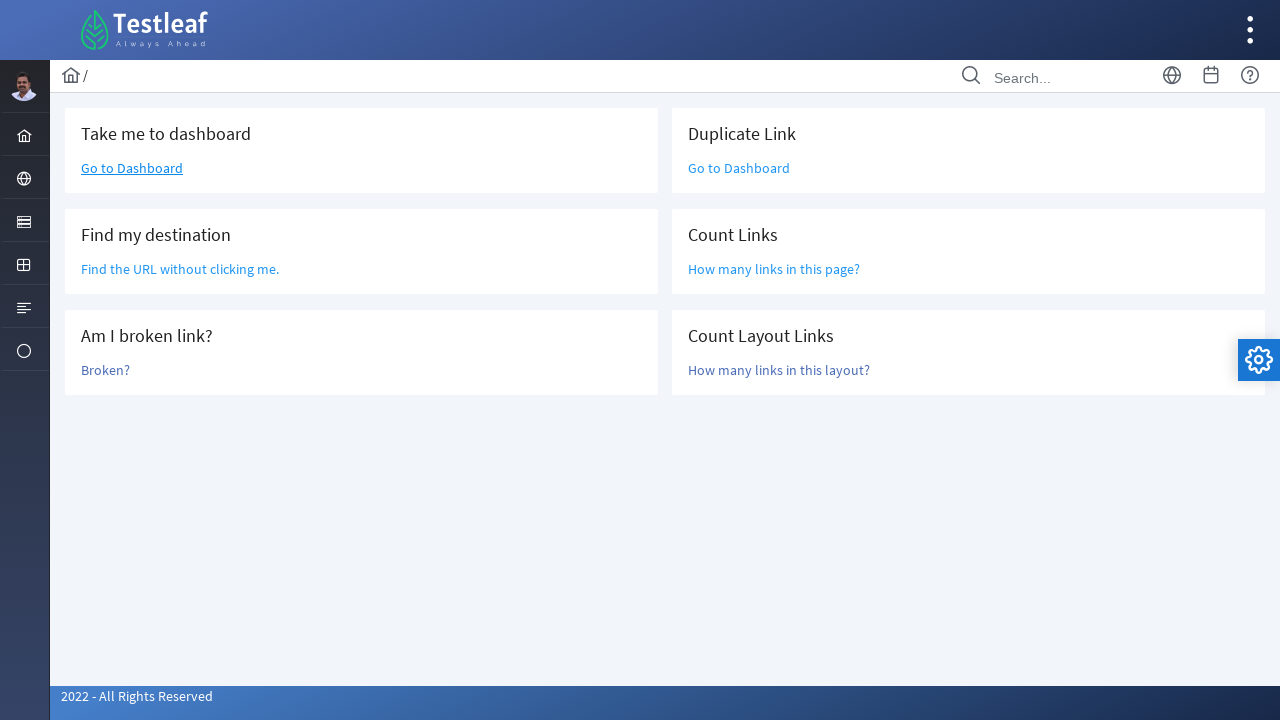